Tests dropdown selection functionality by selecting a country from a dropdown menu

Starting URL: https://www.globalsqa.com/demo-site/select-dropdown-menu/

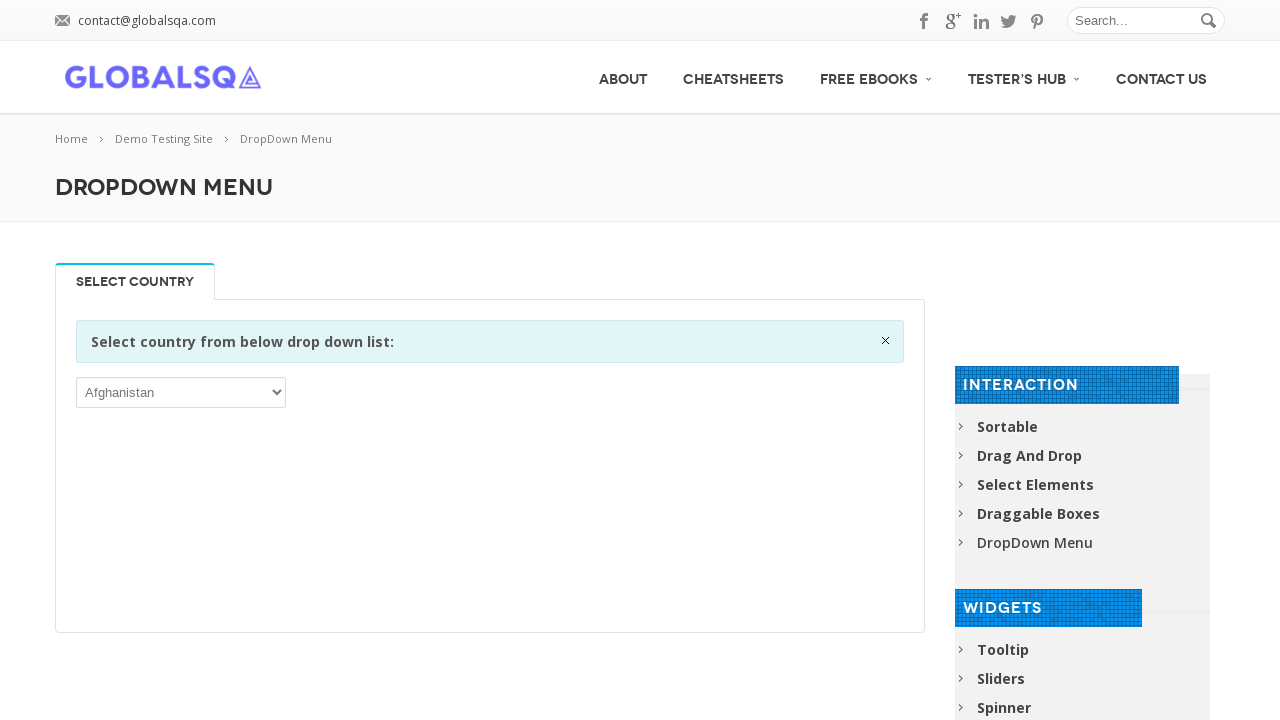

Located the dropdown menu element
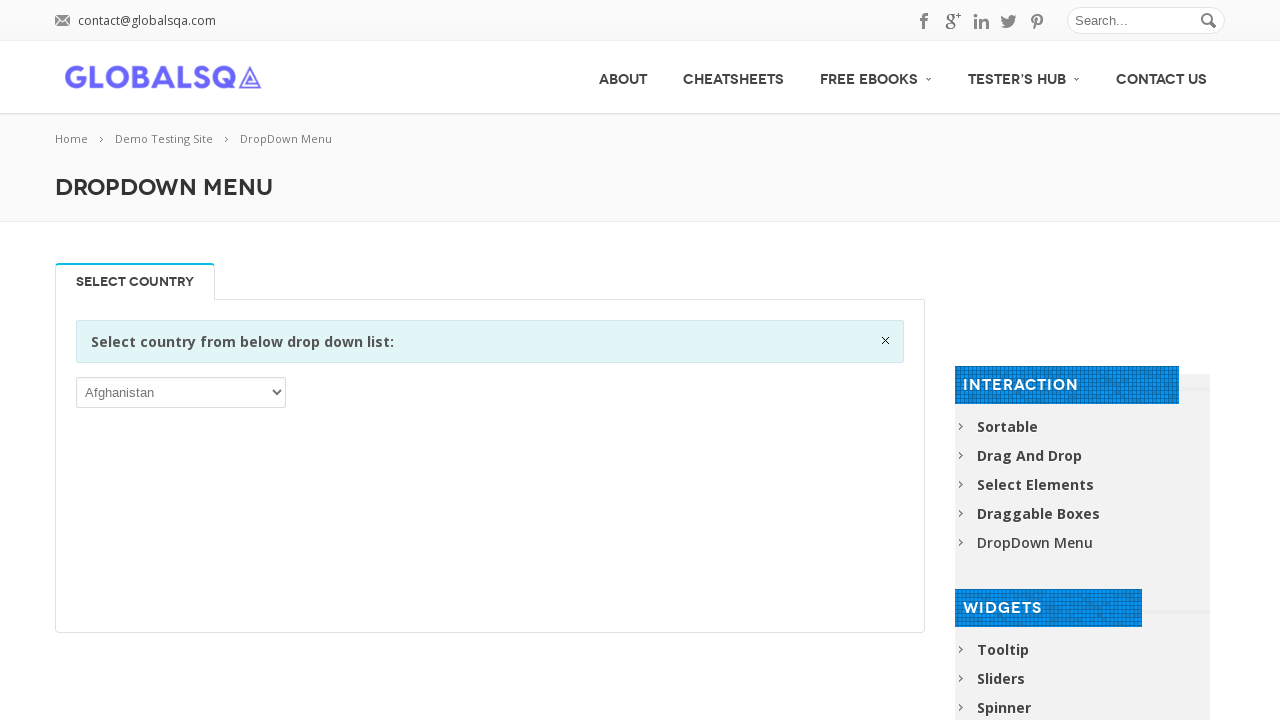

Selected 'Argentina' from the dropdown menu on select >> nth=0
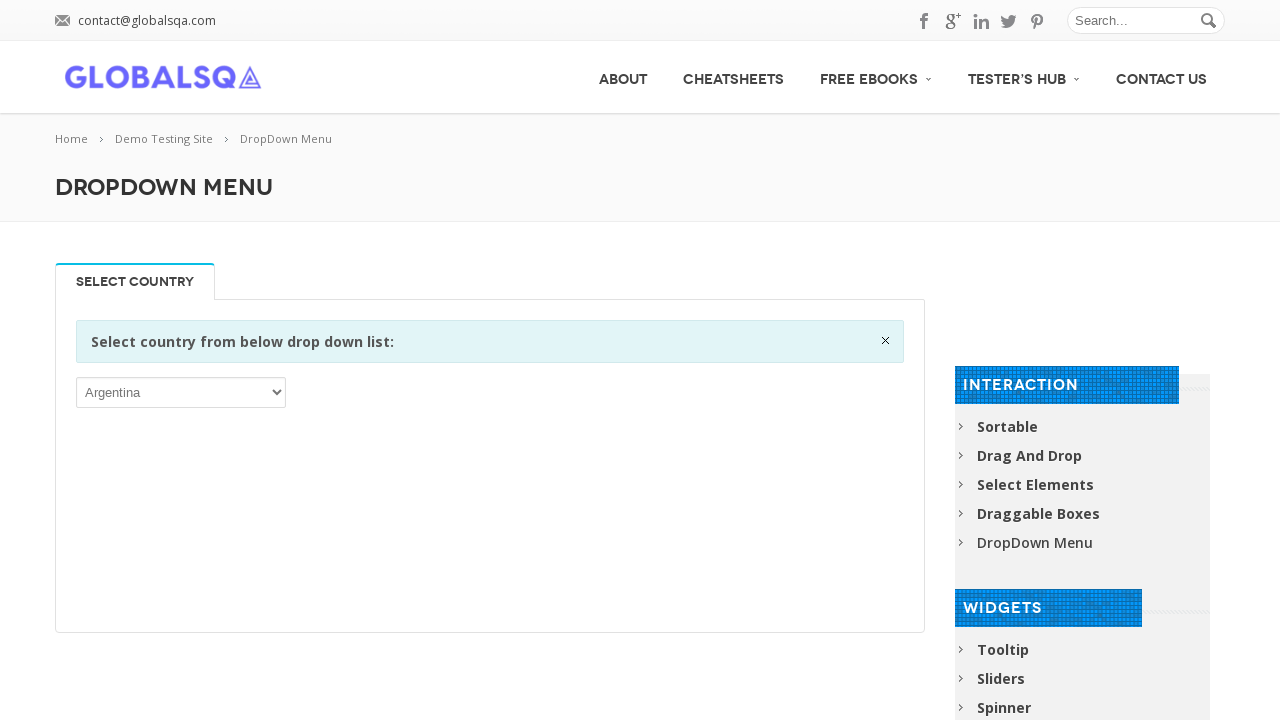

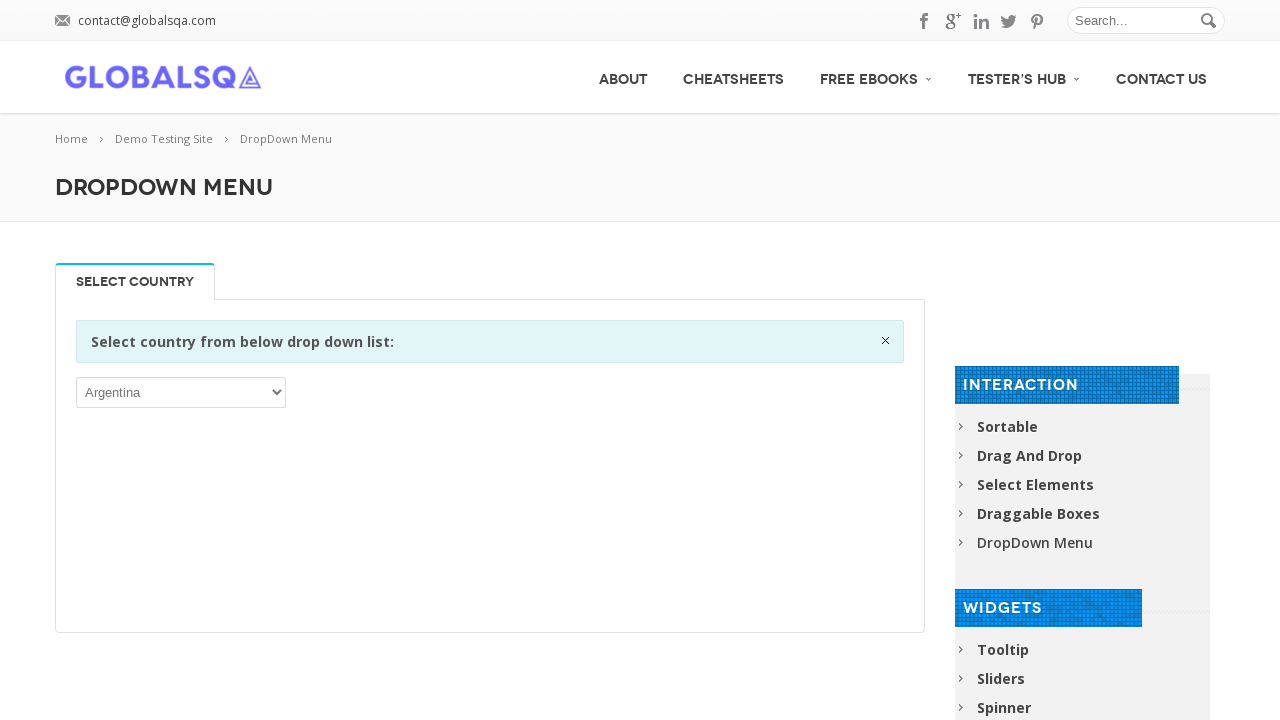